Tests successful login with valid credentials and verifies redirection to the inventory page

Starting URL: https://www.saucedemo.com/

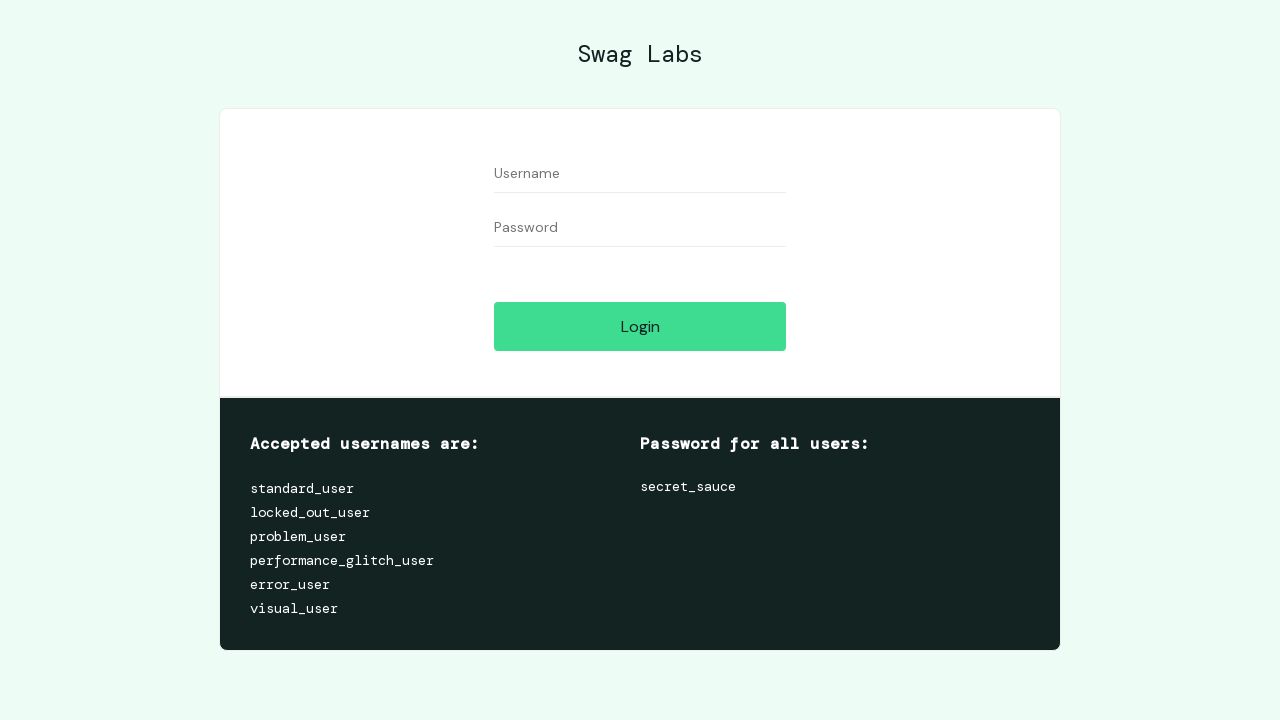

Clicked username field at (640, 174) on #user-name
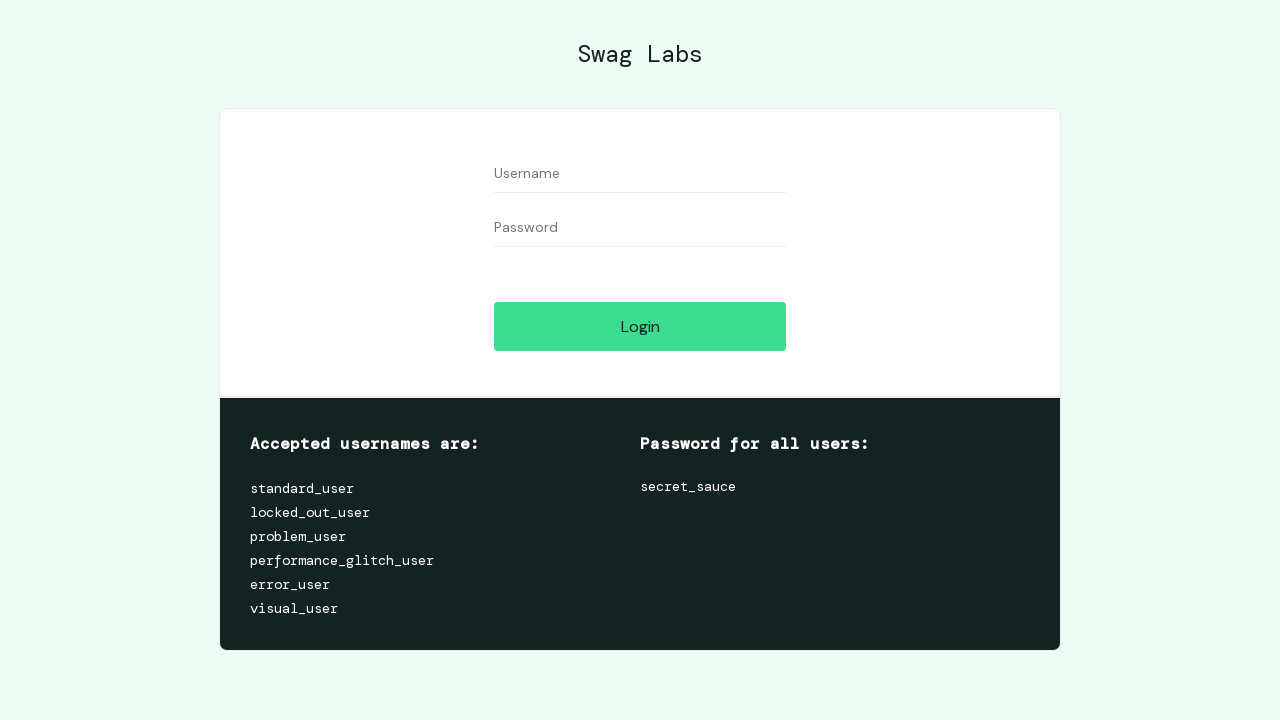

Filled username field with 'standard_user' on #user-name
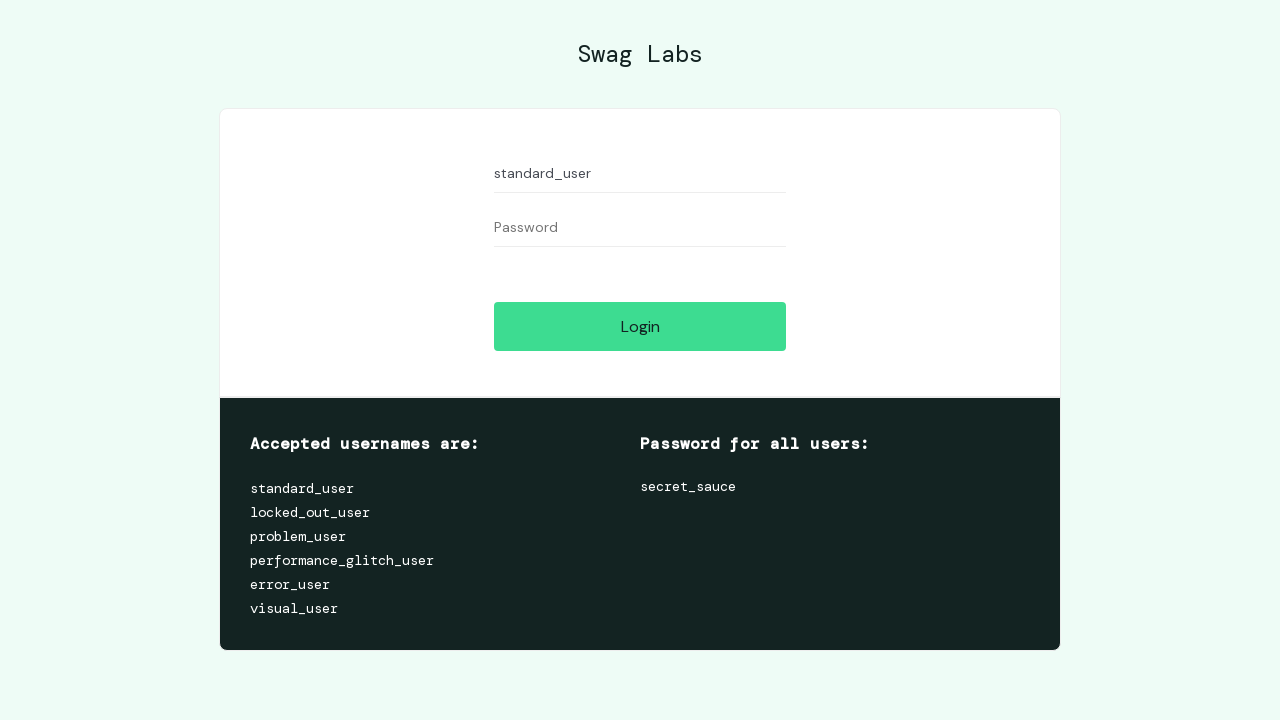

Clicked password field at (640, 228) on #password
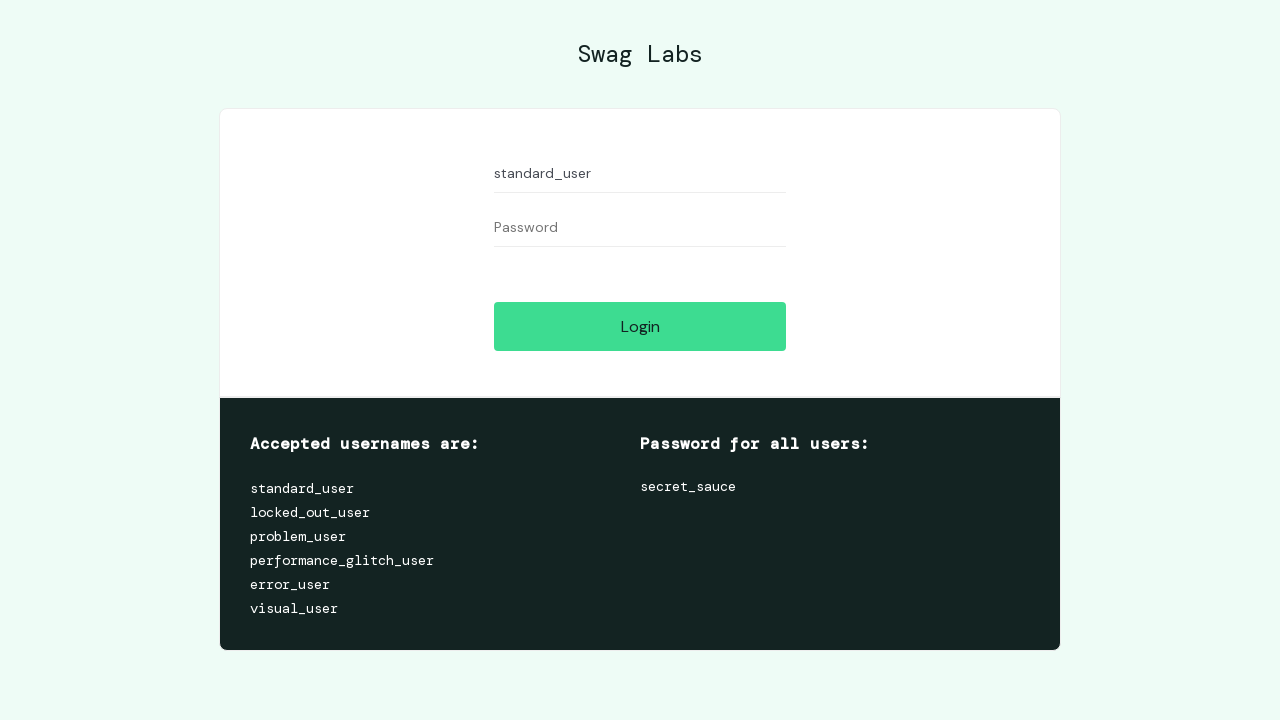

Filled password field with 'secret_sauce' on #password
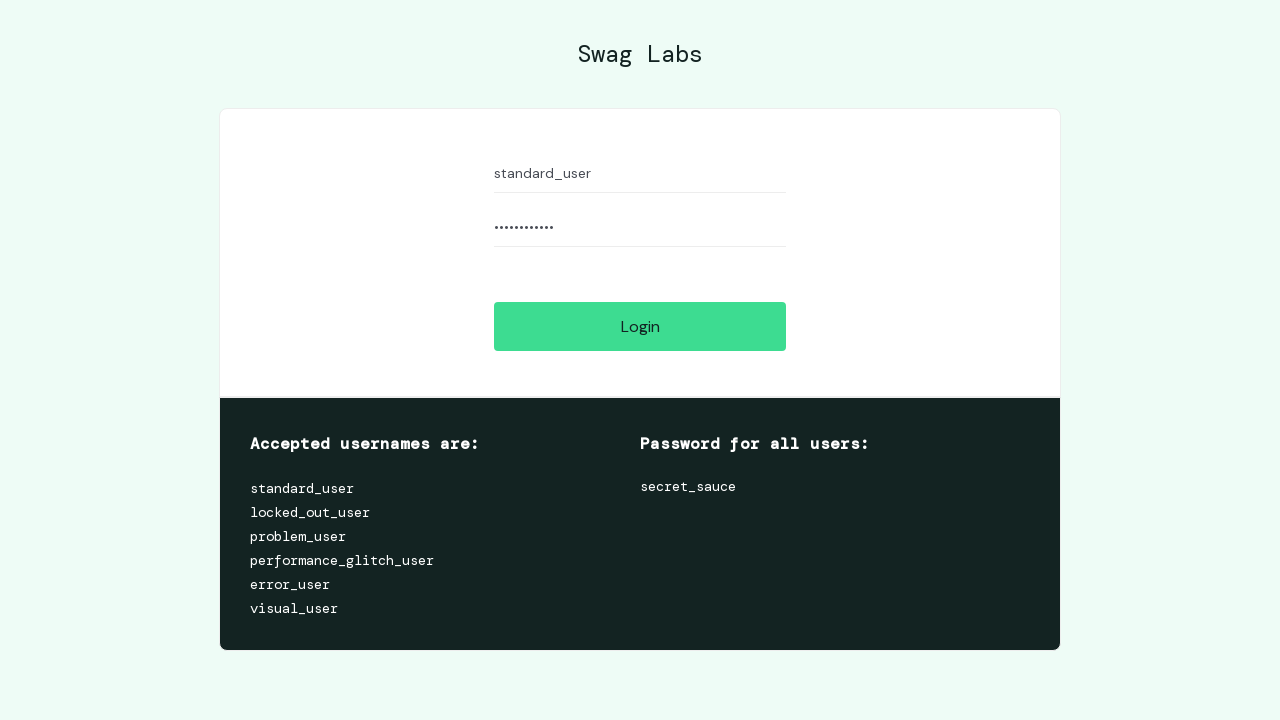

Clicked login button at (640, 326) on #login-button
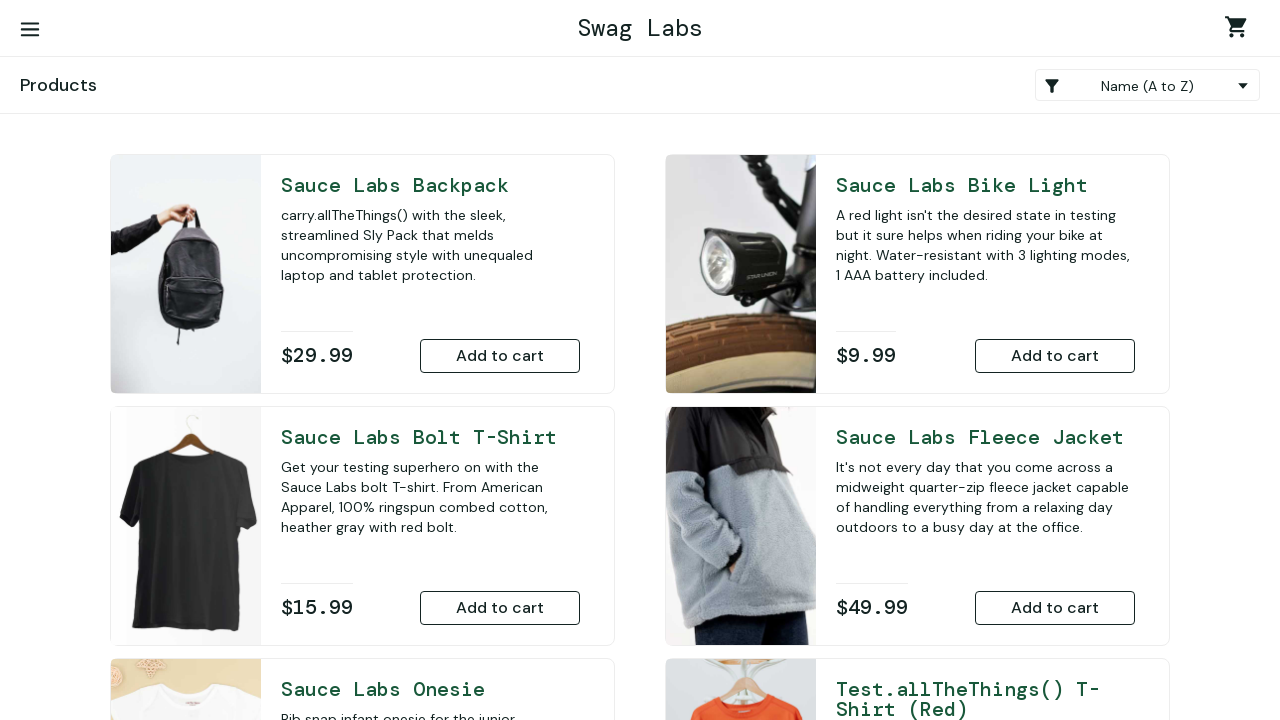

Successfully redirected to inventory page after login
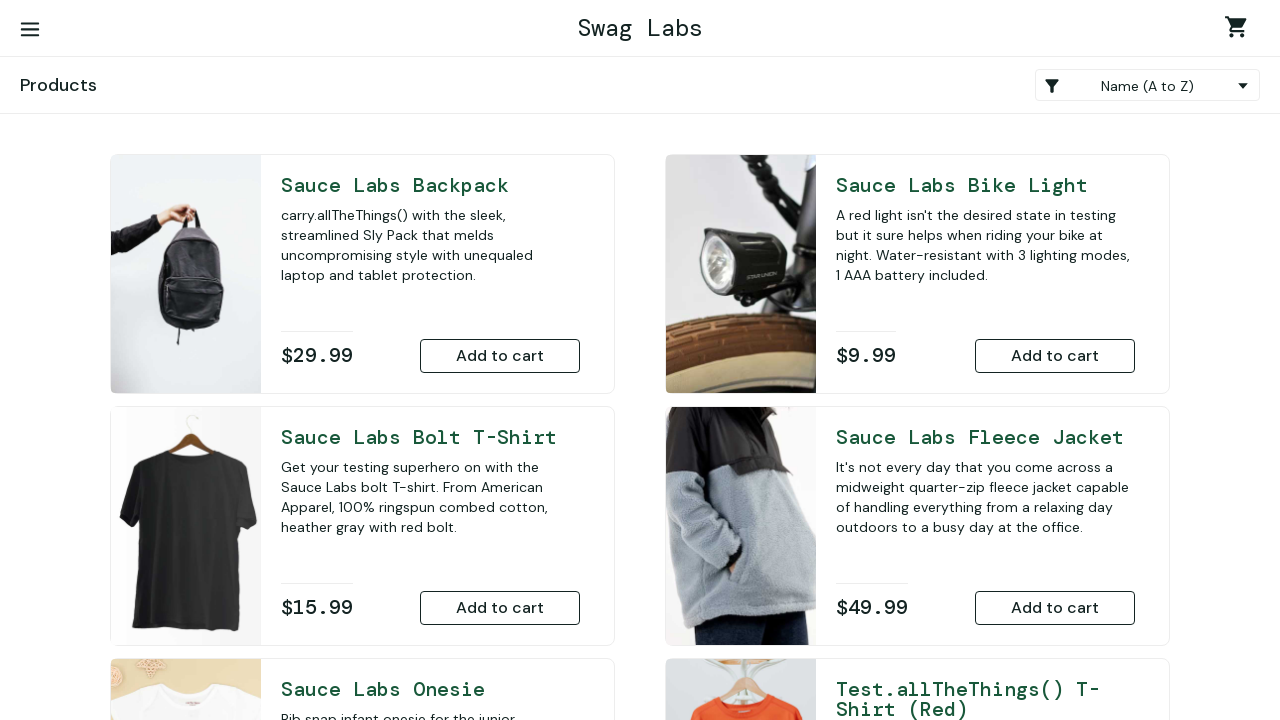

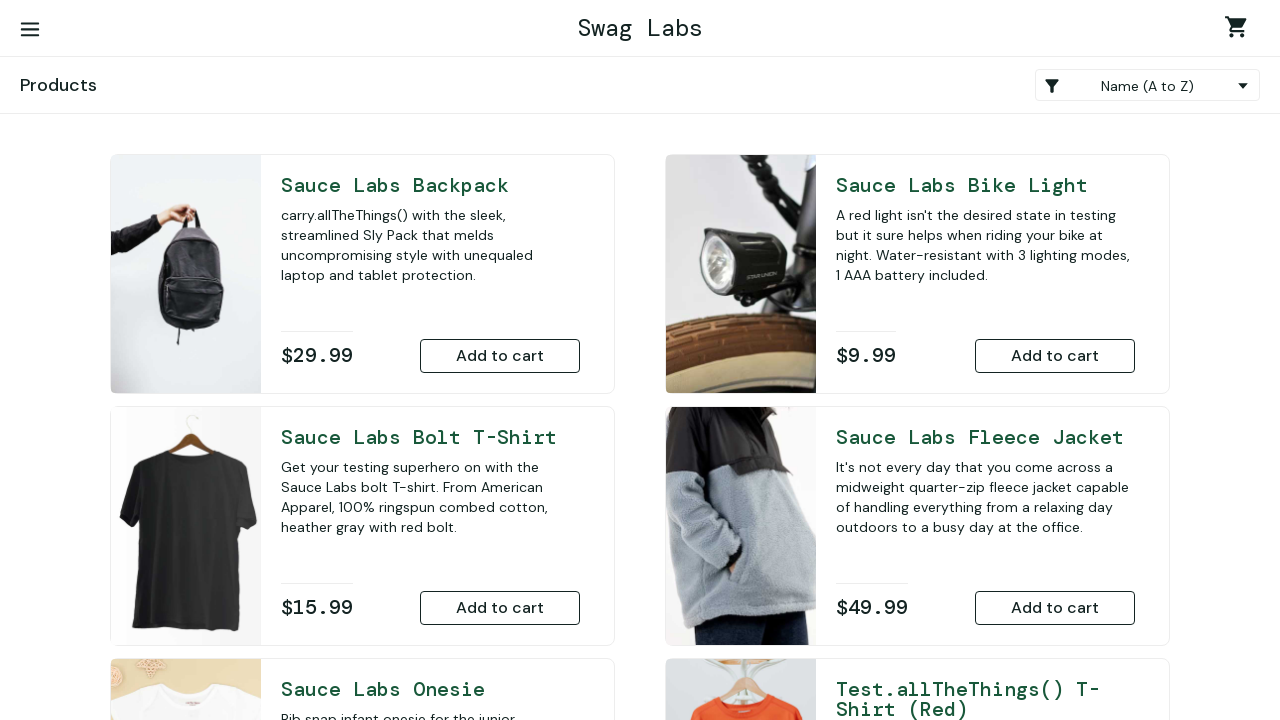